Navigates to a droppable demo page and takes a screenshot of the page

Starting URL: https://demoqa.com/droppable/

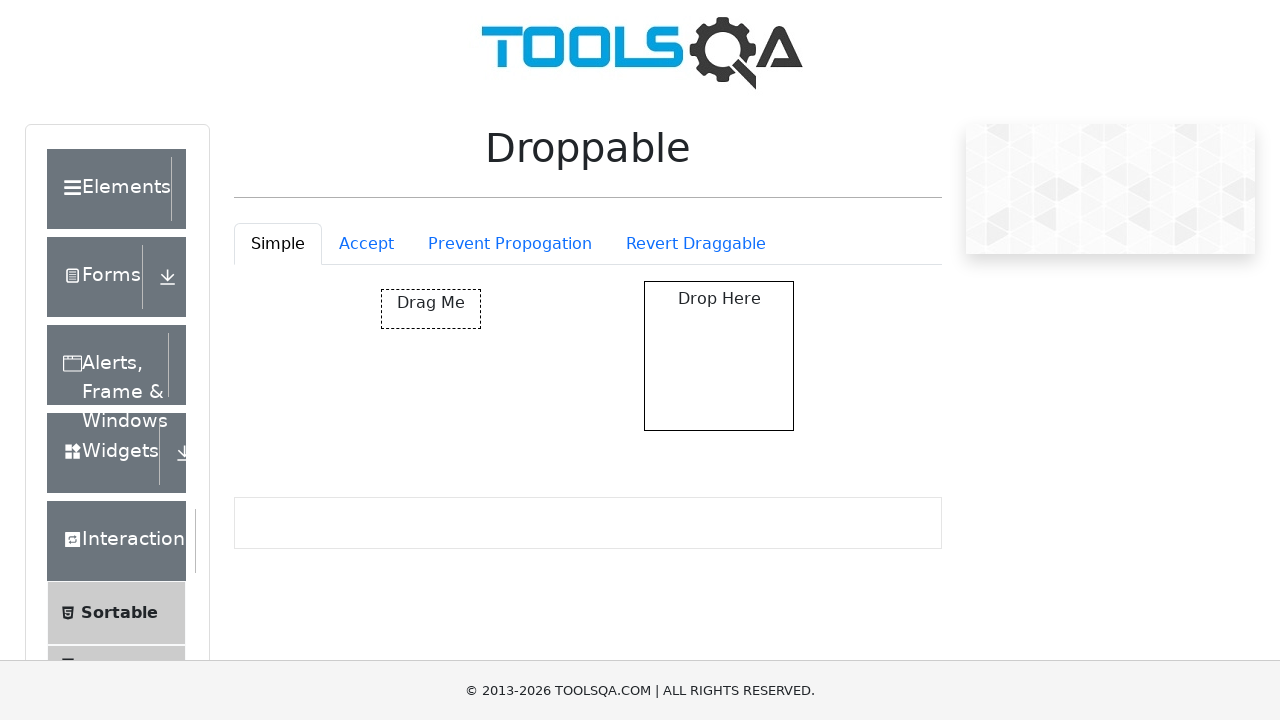

Navigated to the droppable demo page
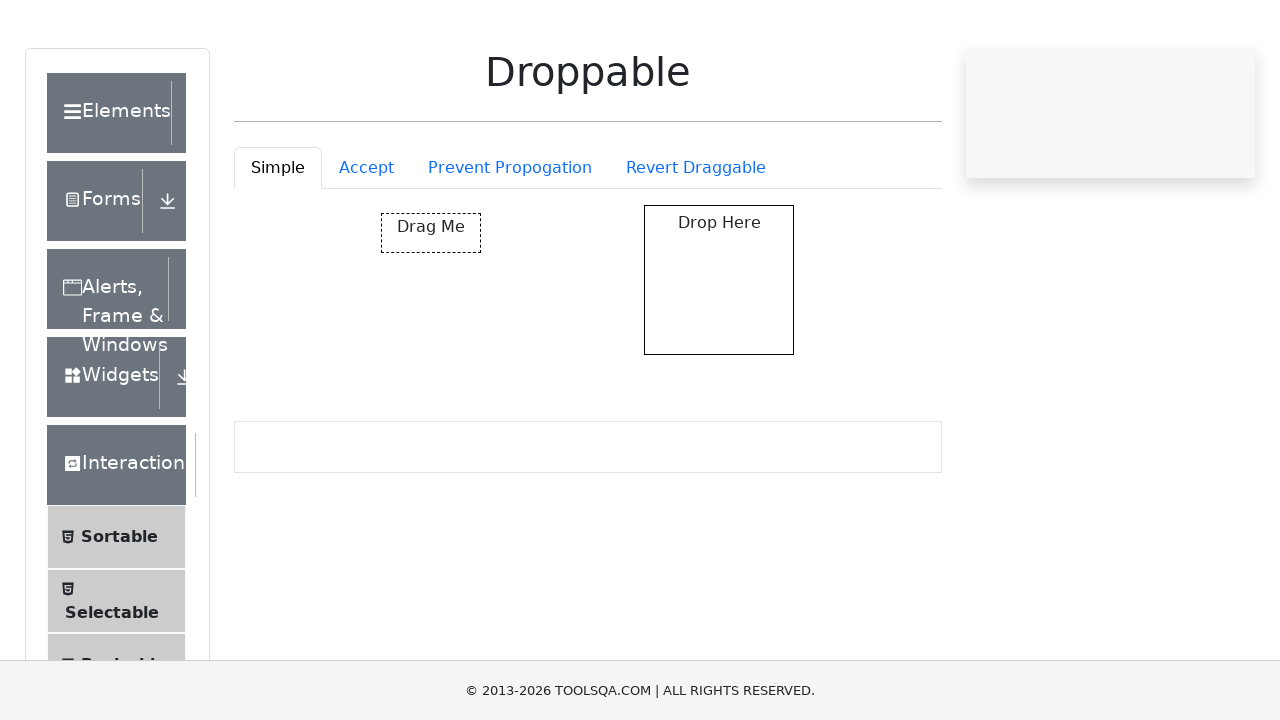

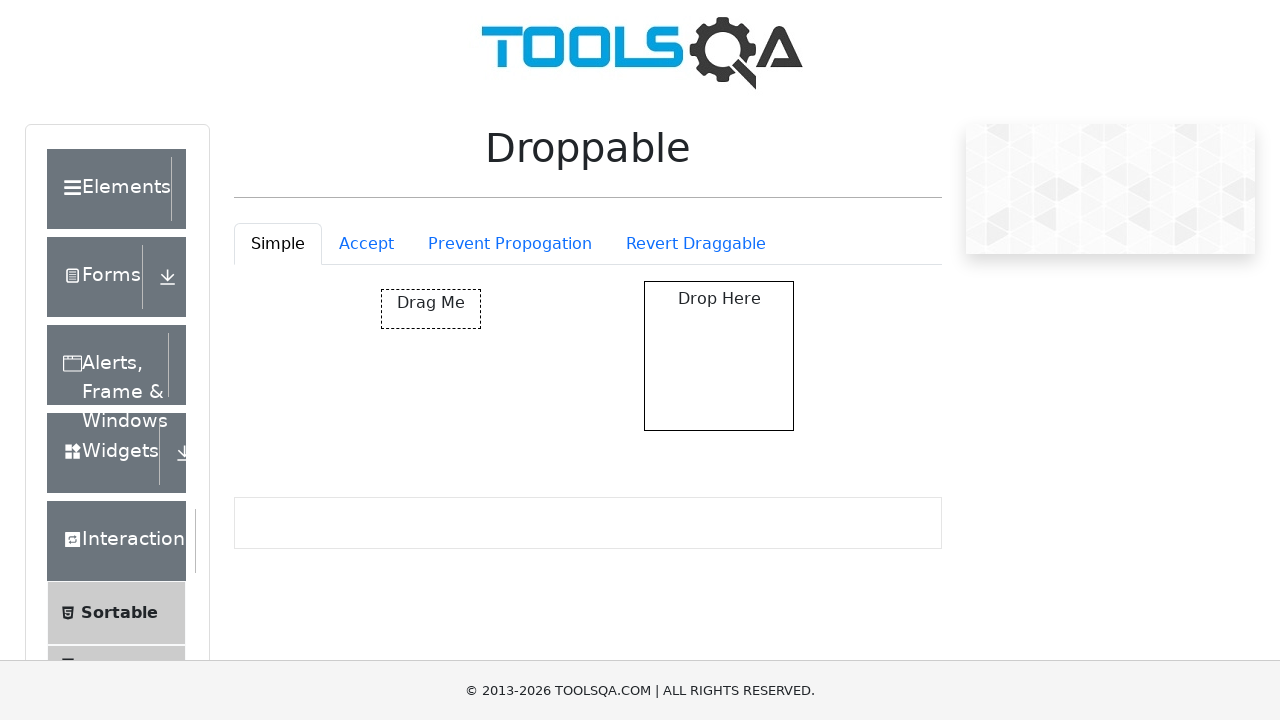